Tests form submission on Ultimate QA website by filling out two forms - a simple form with name and message, and a second form with captcha verification

Starting URL: https://ultimateqa.com/filling-out-forms

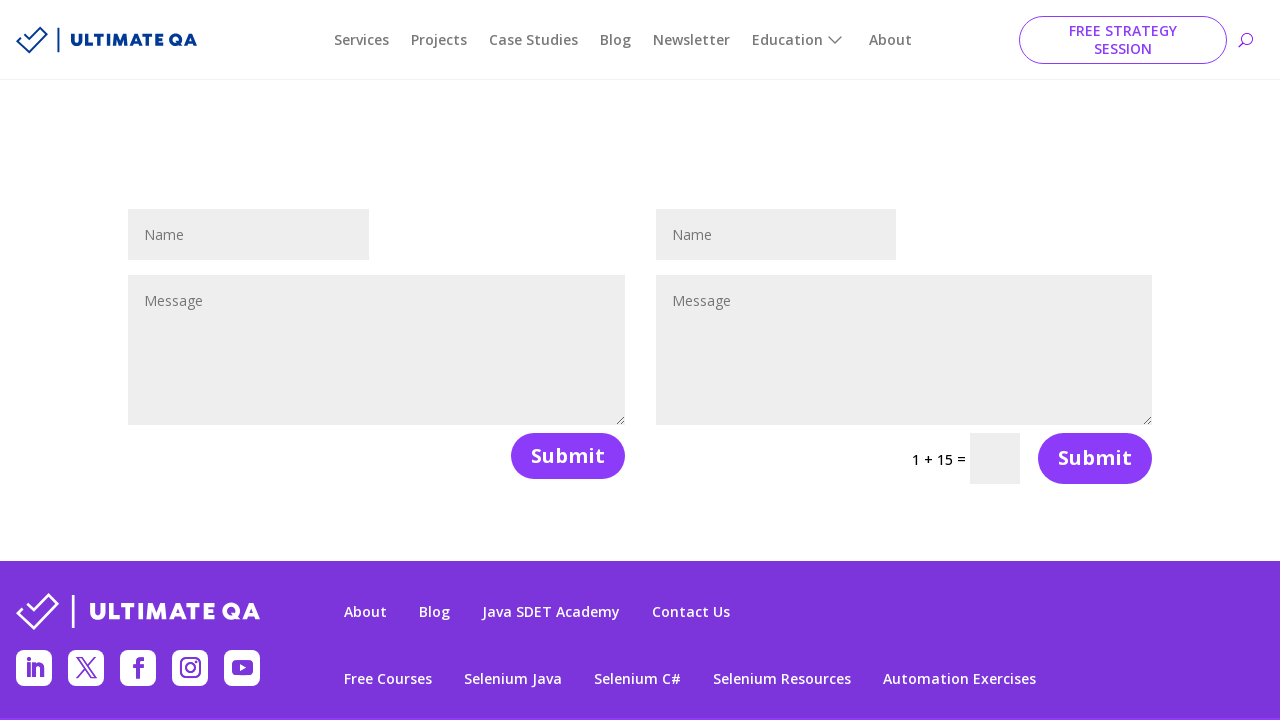

Filled first form name field with 'John Smith' on //input[@type='text'][1]
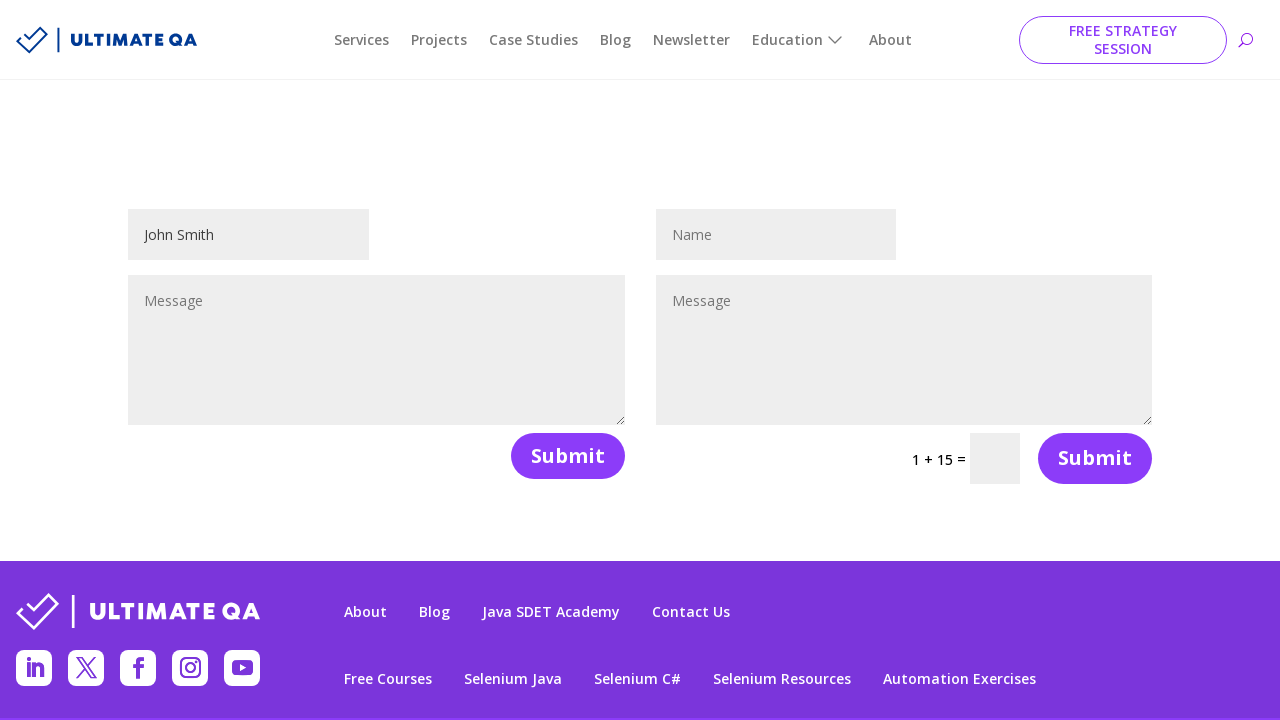

Filled first form message field with test message on //textarea[@placeholder='Message'][1]
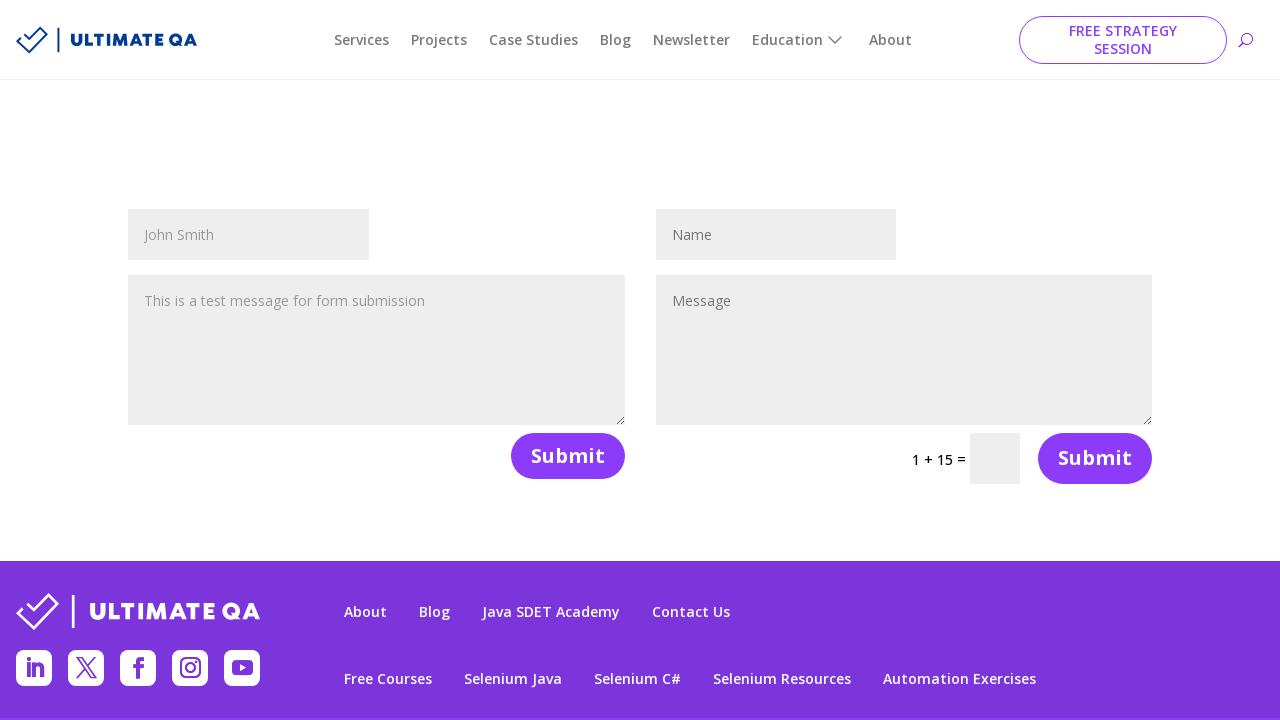

Clicked submit button for first form at (568, 456) on xpath=//button[@type='submit'][1]
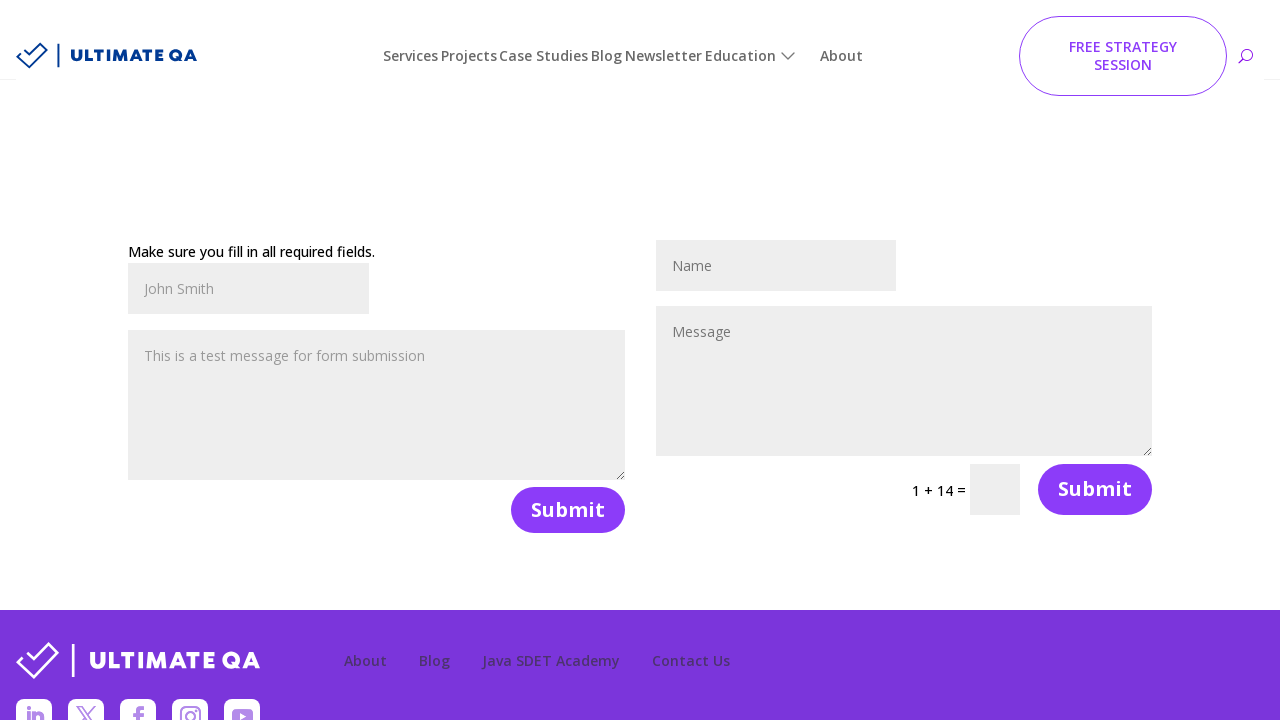

Waited 1 second for first form submission to complete
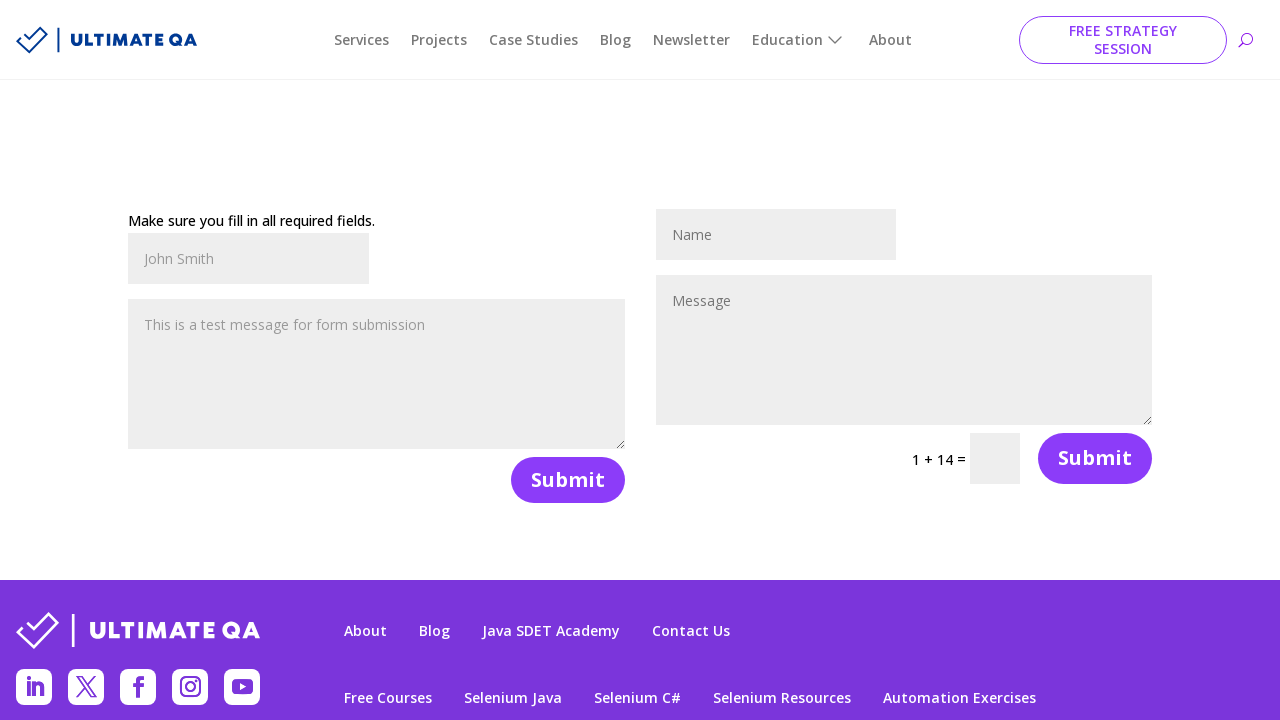

Filled second form name field with 'Jane Doe' on //input[@id='et_pb_contact_name_1']
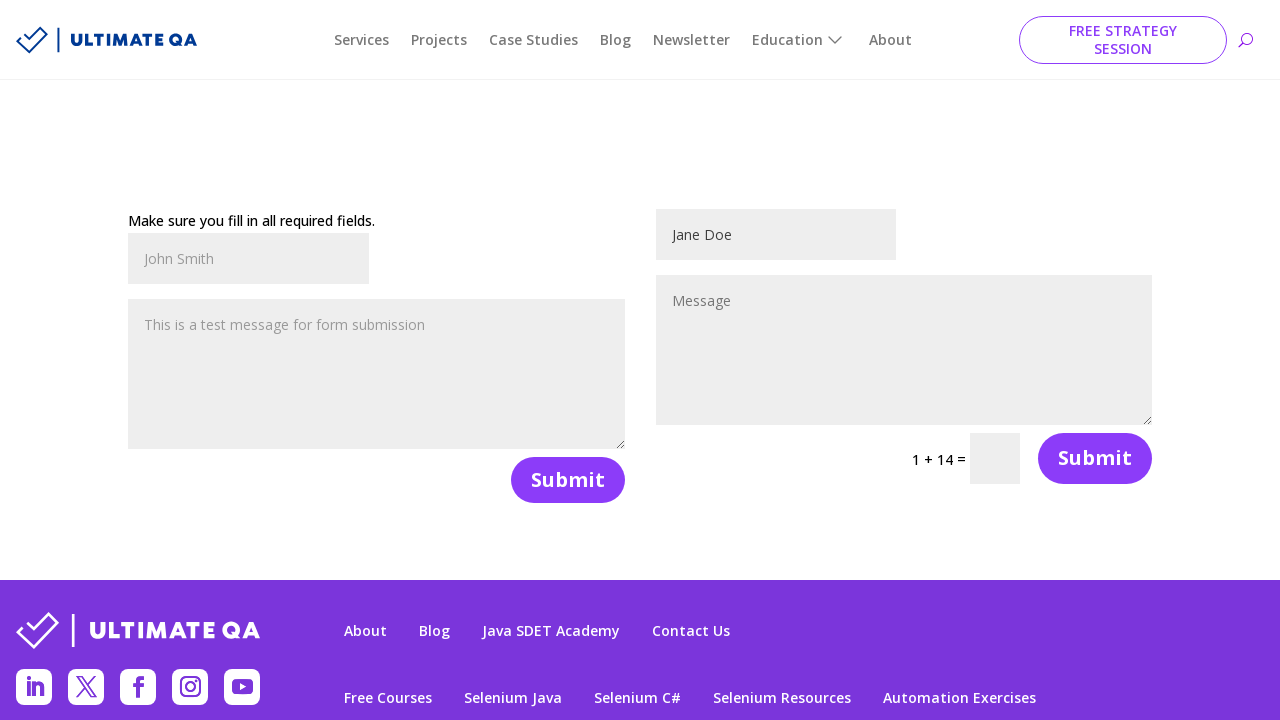

Filled second form message field with test message on //textarea[@id='et_pb_contact_message_1']
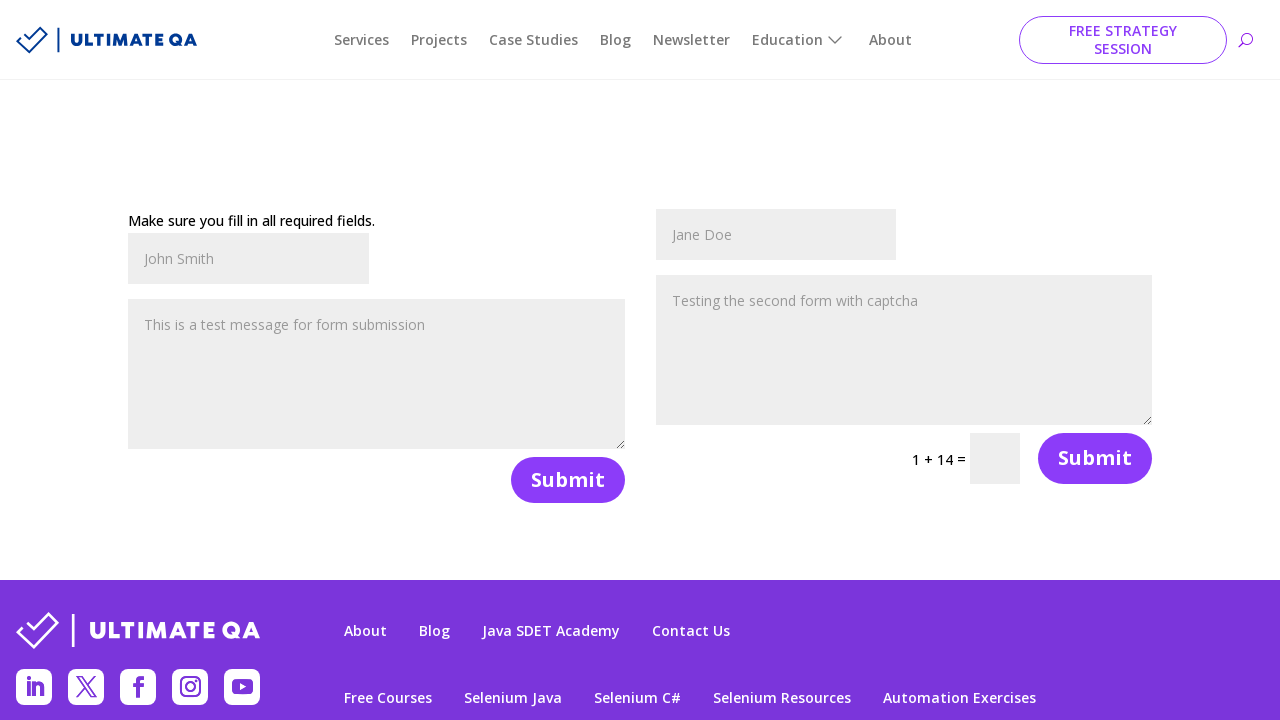

Located captcha question element
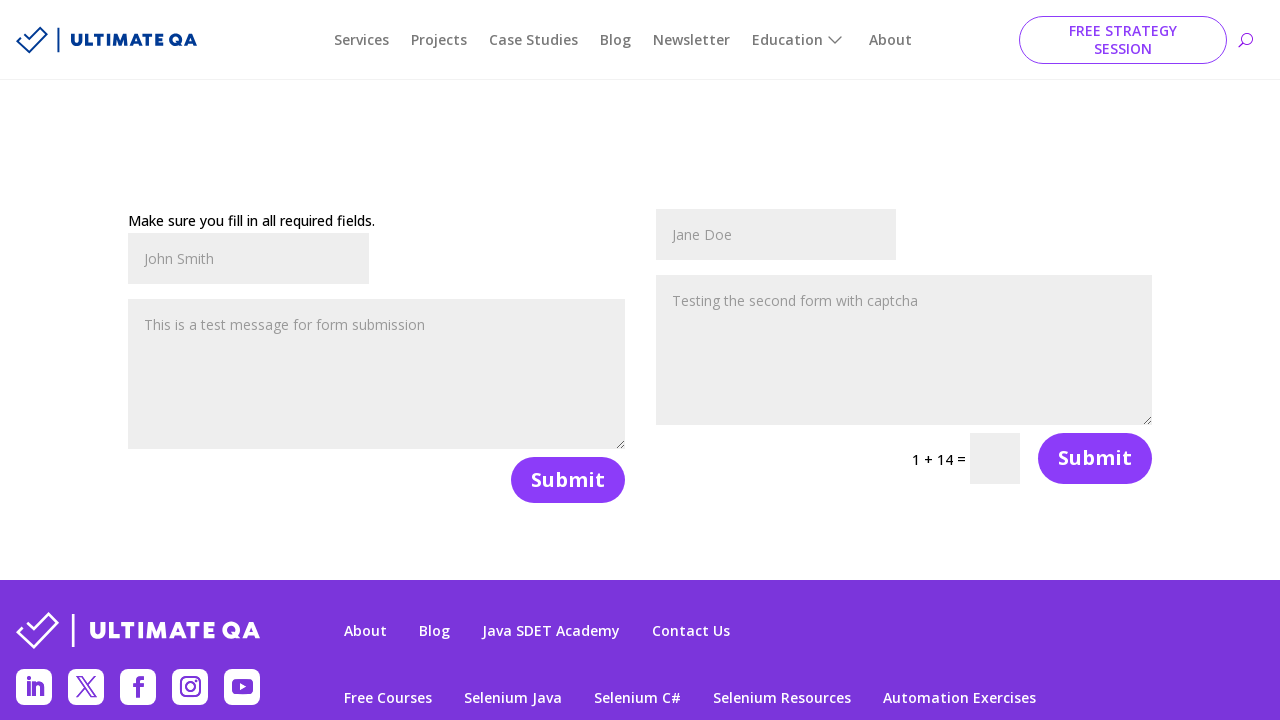

Retrieved captcha text: 1 + 14
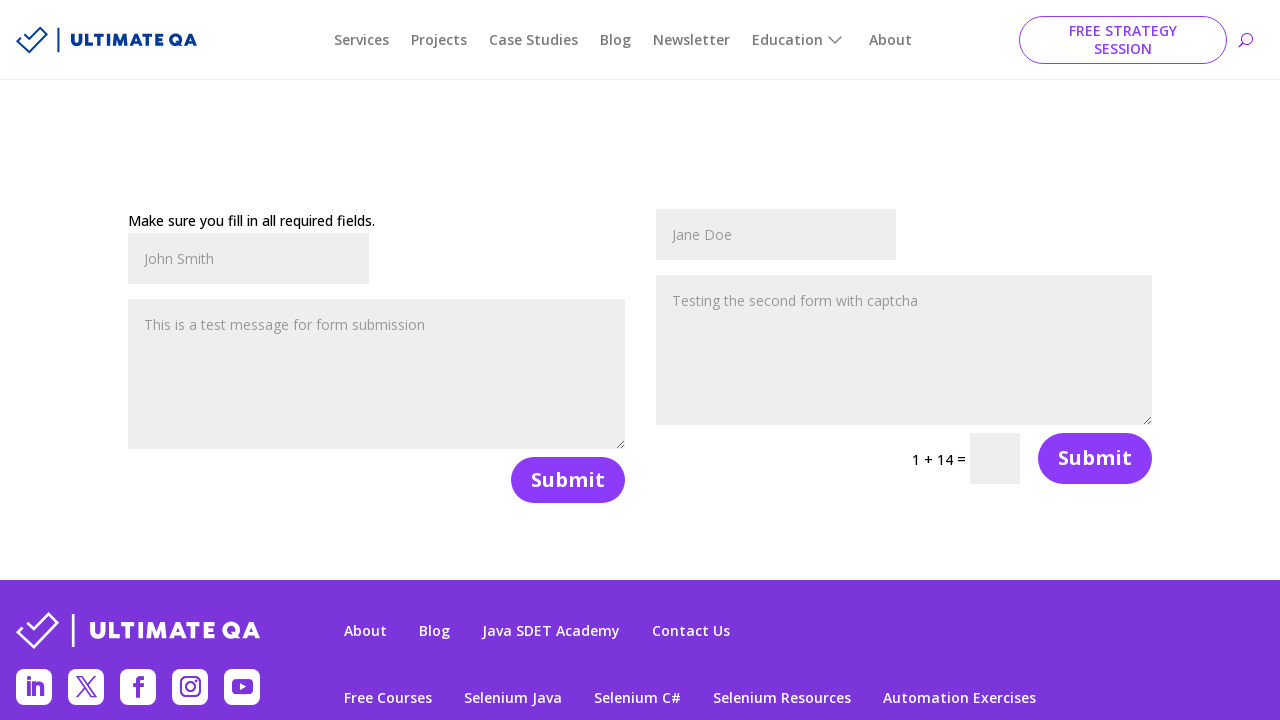

Solved captcha math problem: 1 + 14 = 15
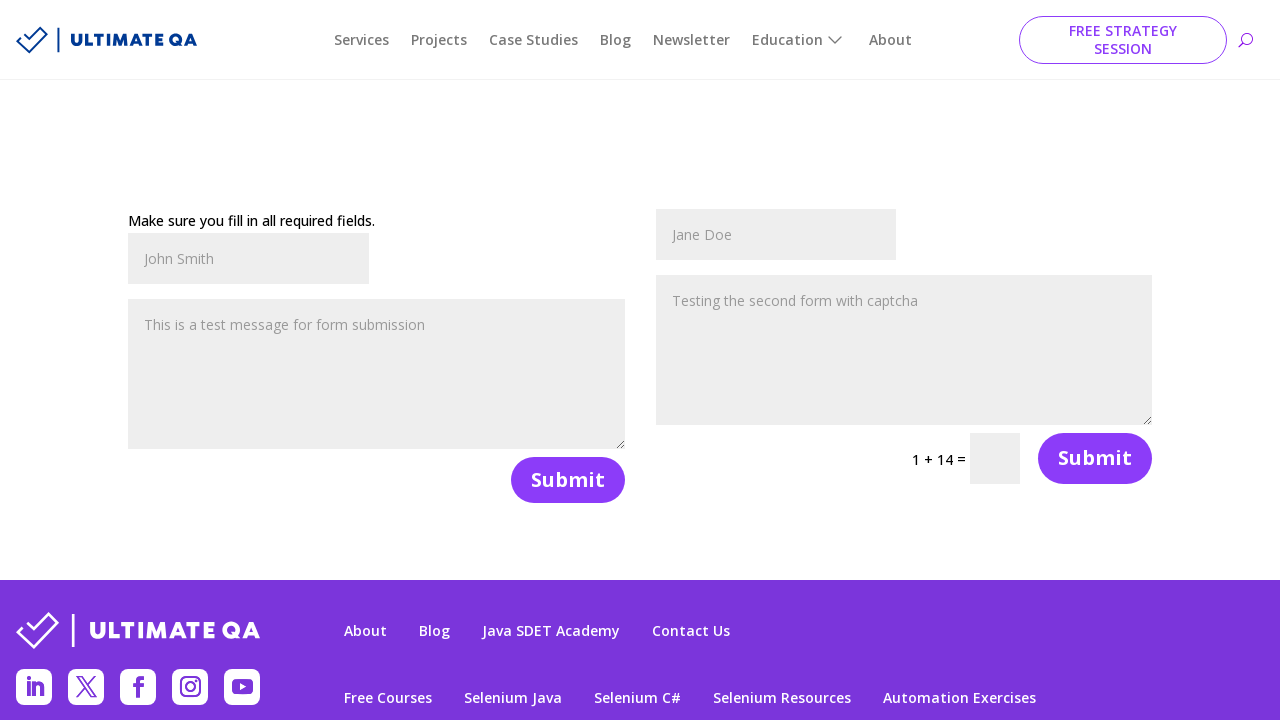

Filled captcha field with answer '15' on //input[@class='input et_pb_contact_captcha']
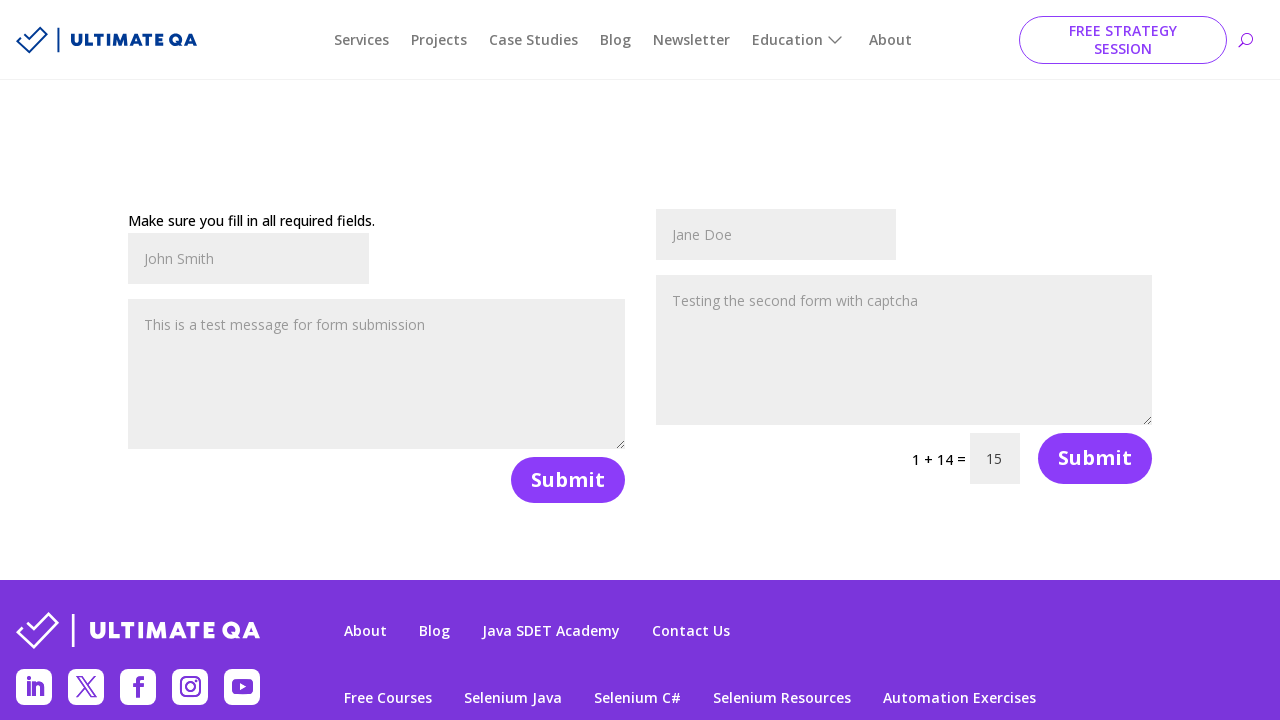

Clicked submit button for second form at (1095, 458) on xpath=/html/body/div/div/div/div/article/div/div/div/div/div[2]/div[2]/div/div[2
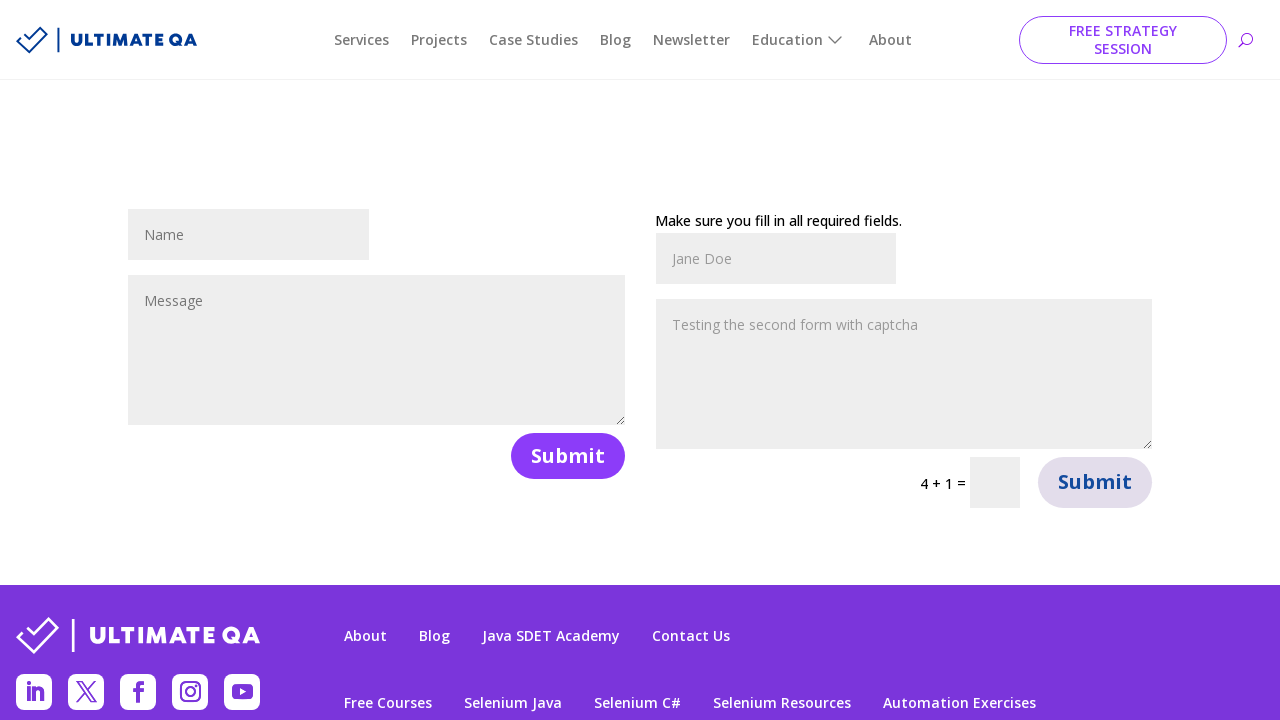

Waited 1 second for second form submission to complete
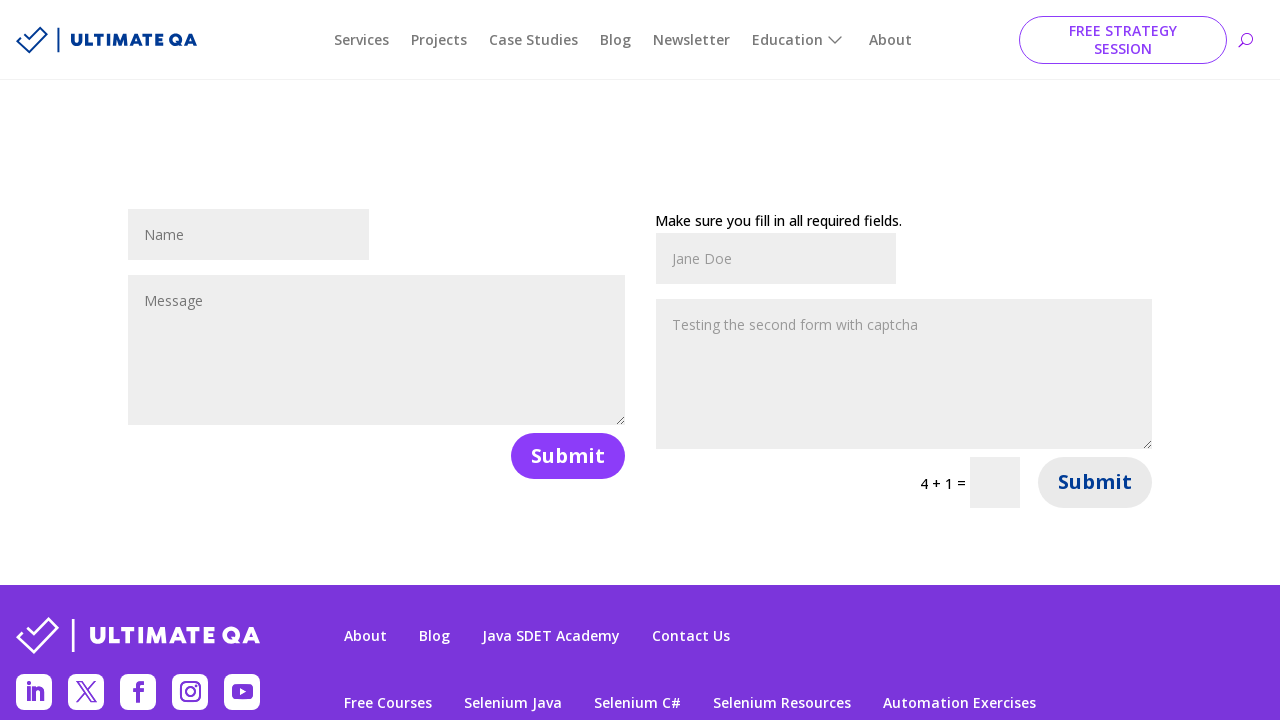

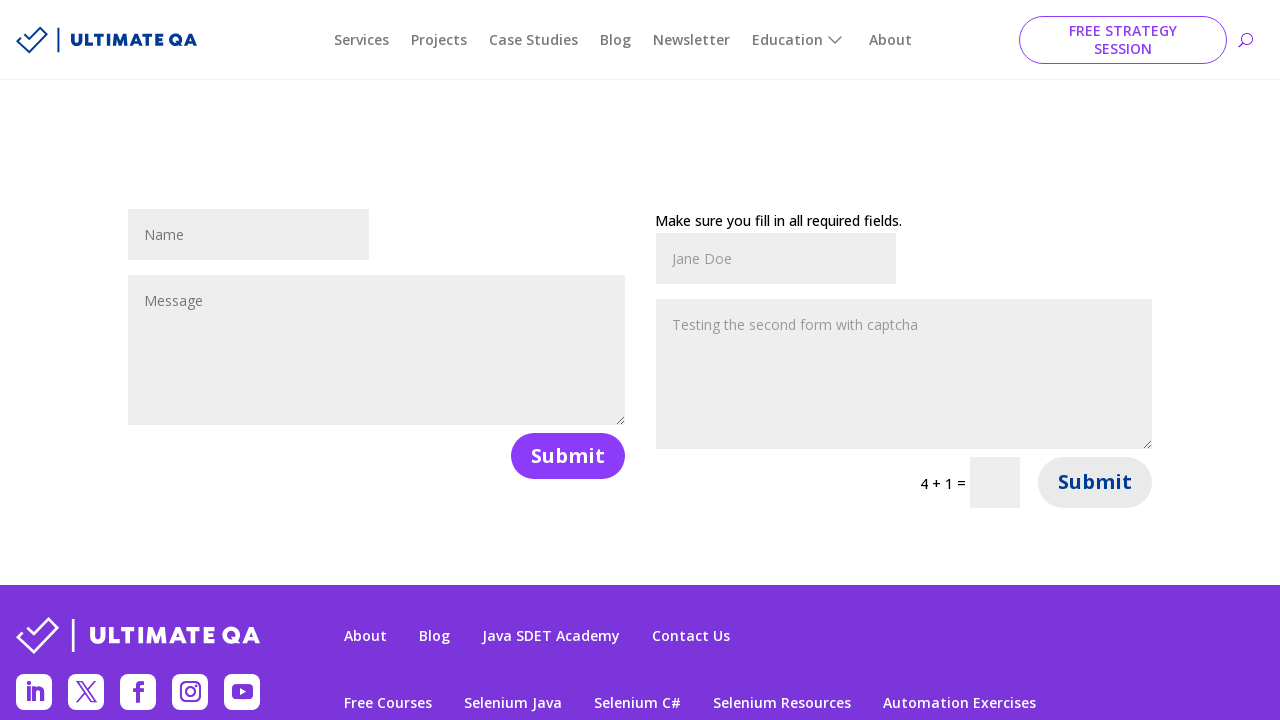